Tests GitHub's advanced search form by filling in search criteria (search term, repository owner, date filter, and programming language) and submitting the form to perform a search.

Starting URL: https://github.com/search/advanced

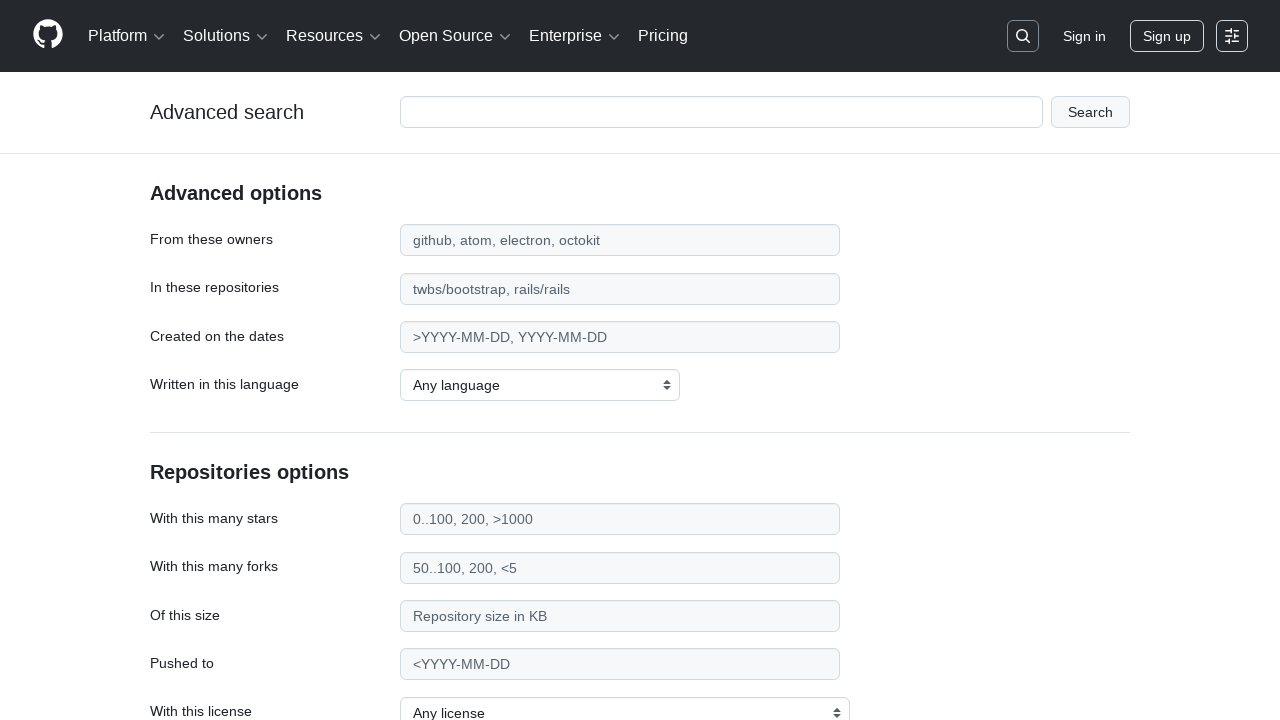

Filled search term field with 'web-scraping' on #adv_code_search input.js-advanced-search-input
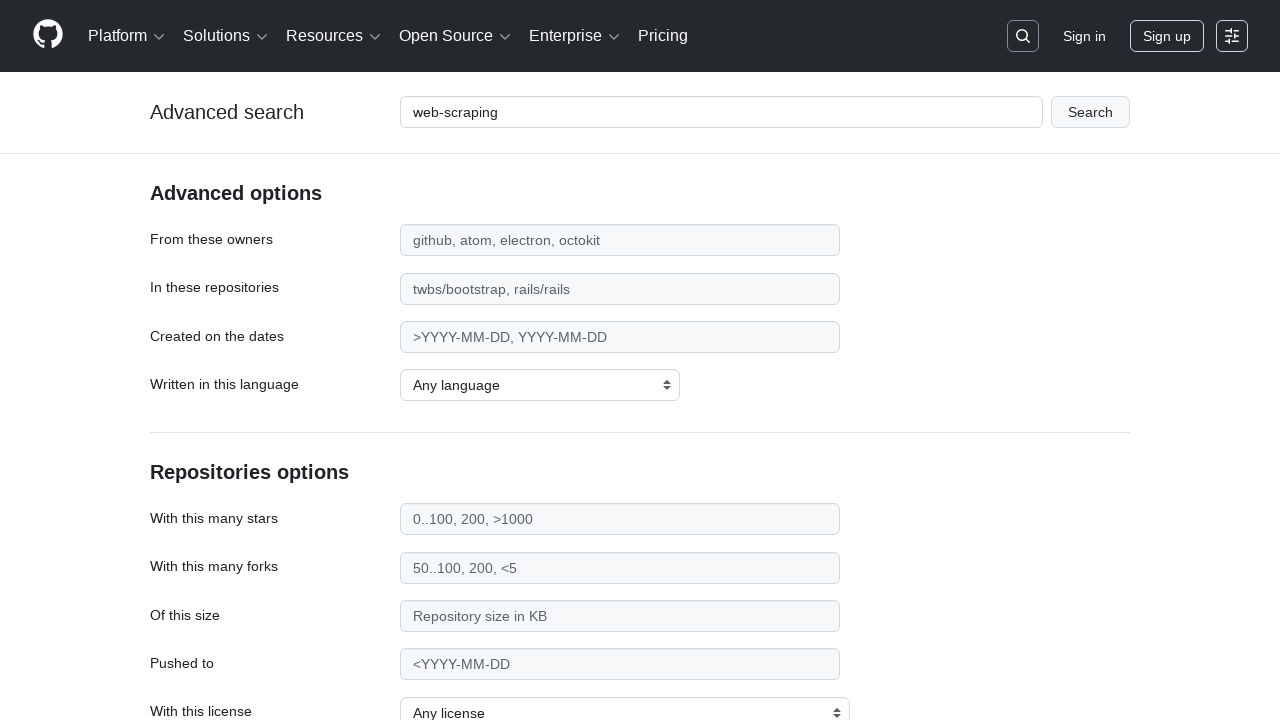

Filled repository owner field with 'microsoft' on #search_from
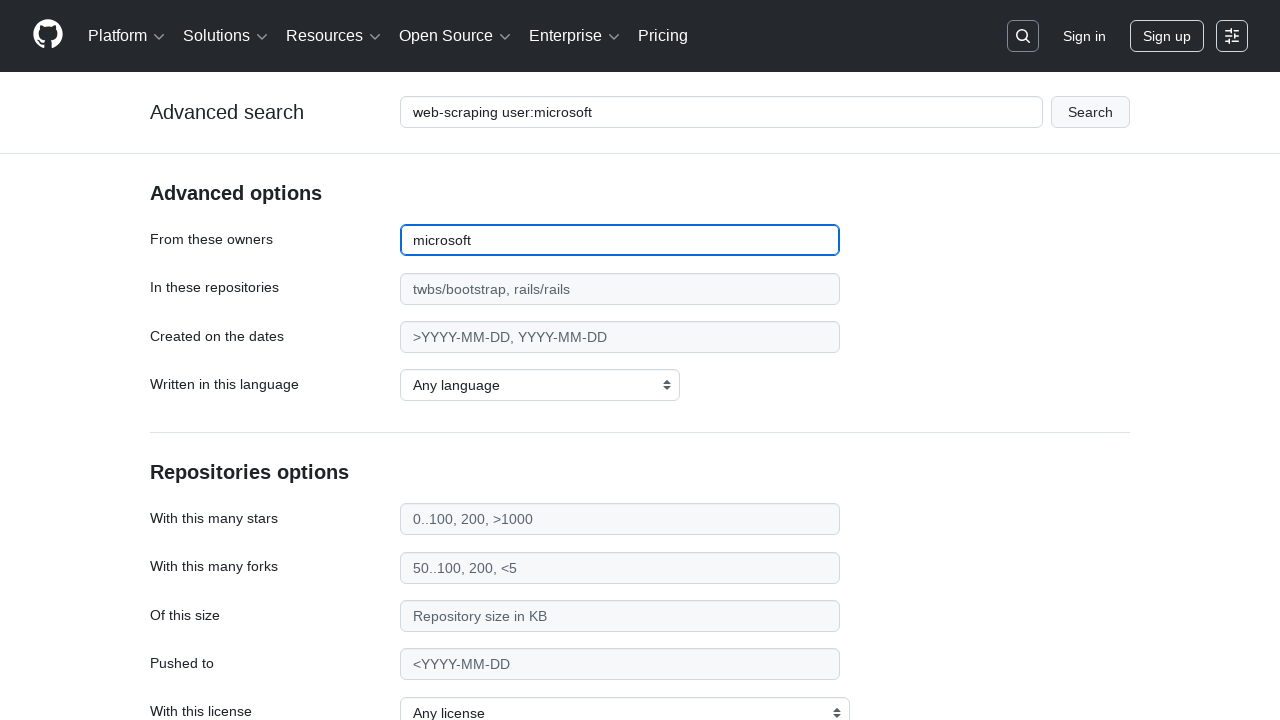

Filled date filter field with '>2020' on #search_date
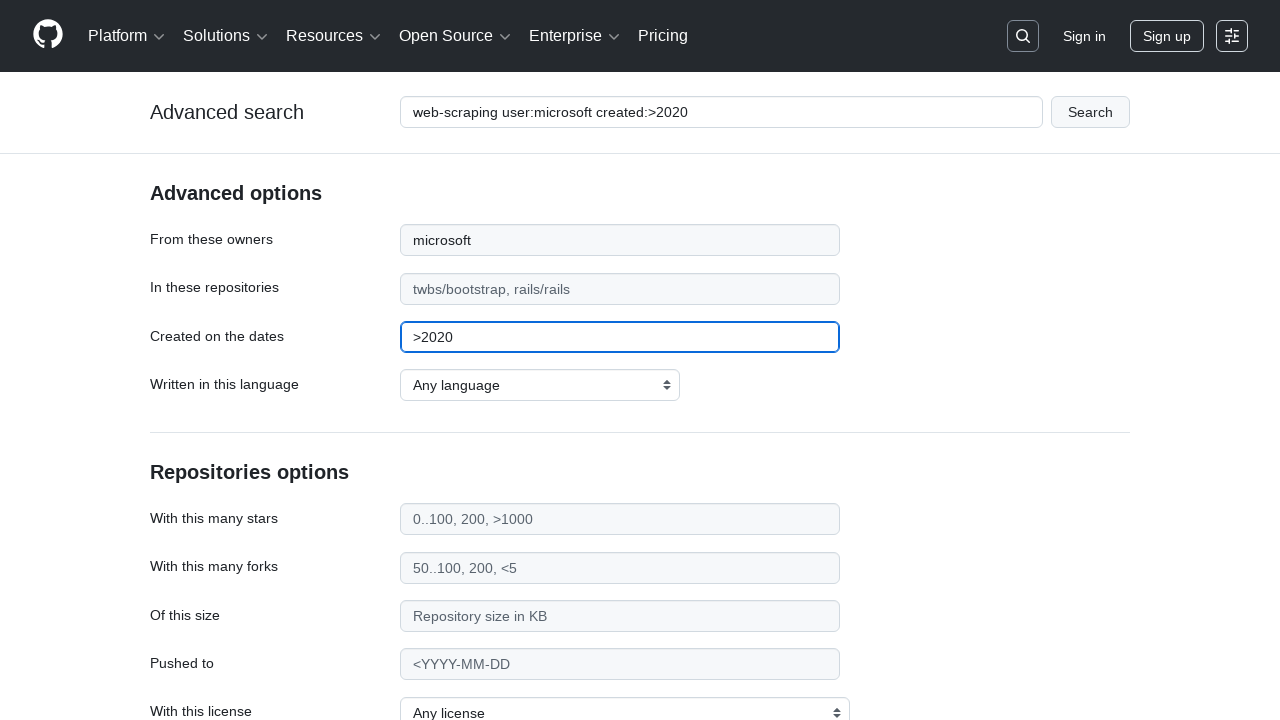

Selected 'Python' from programming language dropdown on select#search_language
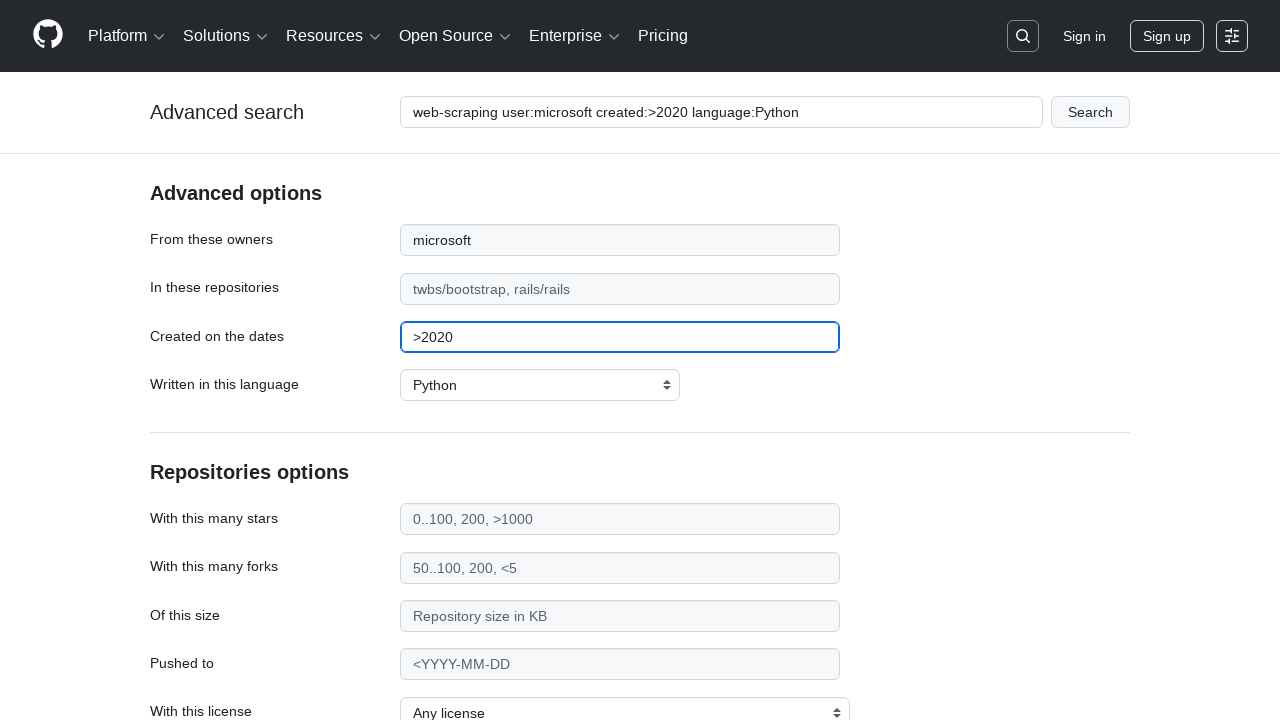

Clicked submit button to perform advanced search at (1090, 112) on #adv_code_search button[type="submit"]
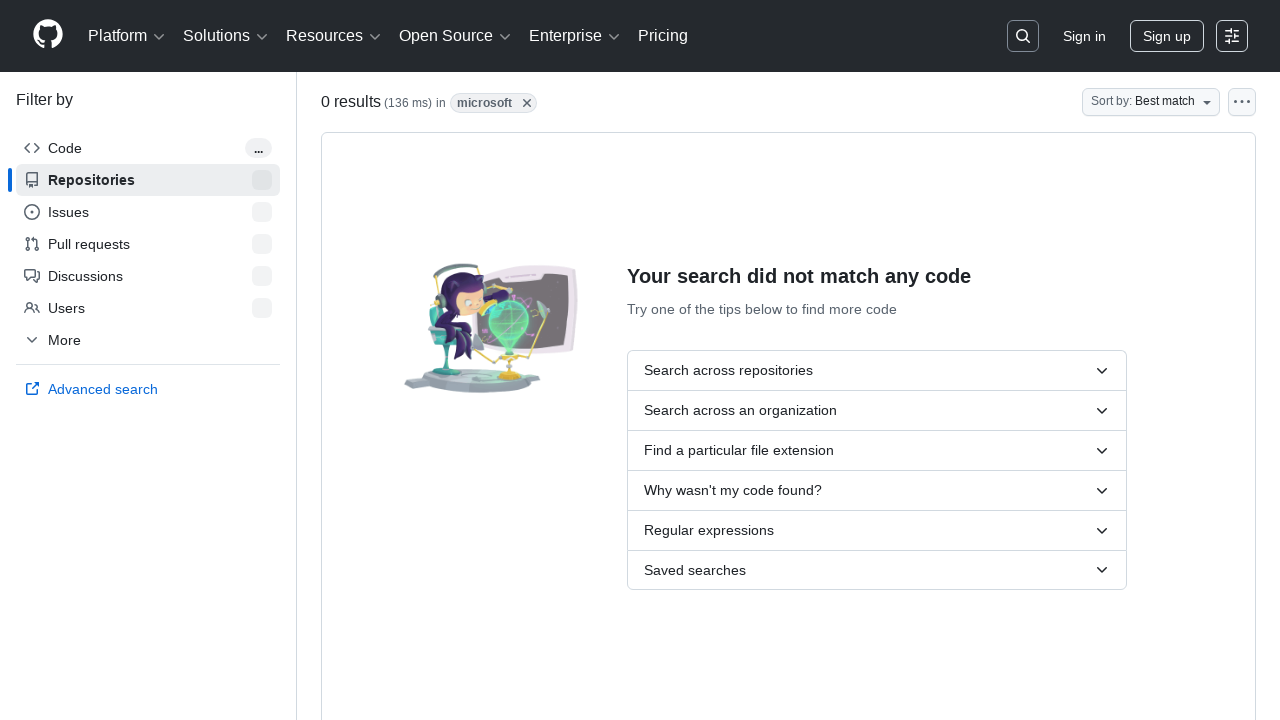

Search results page loaded and network idle
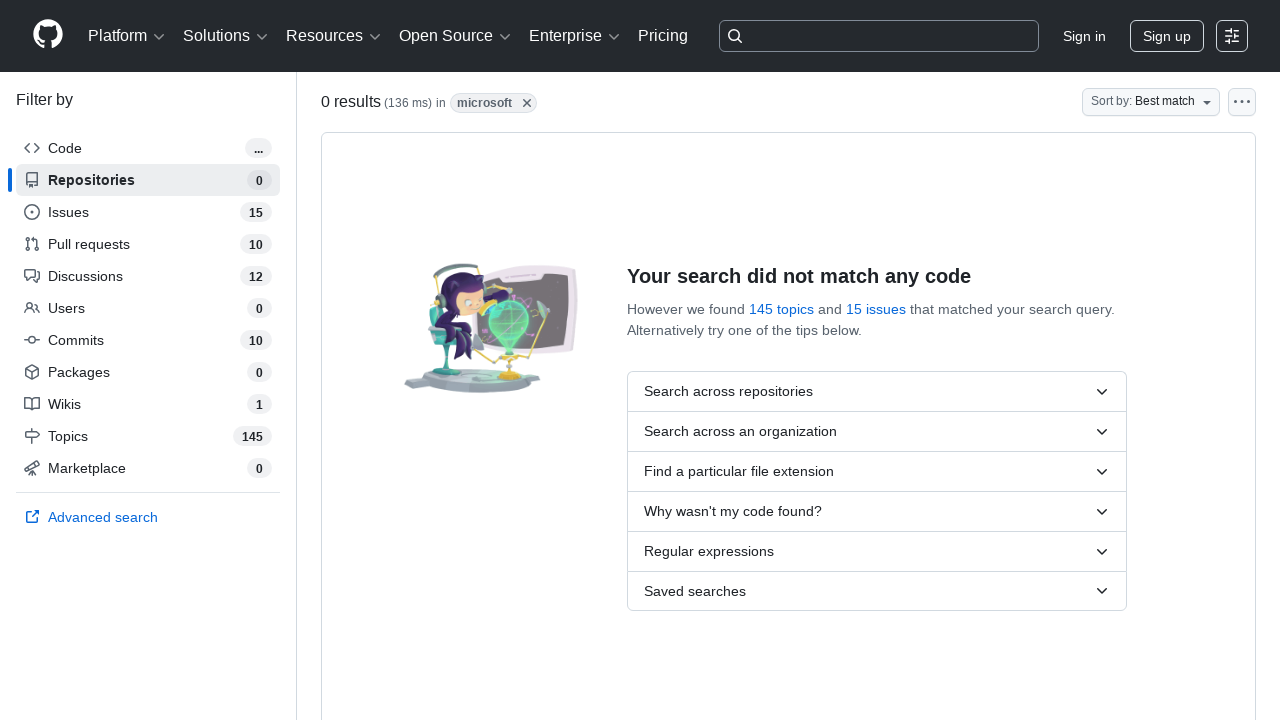

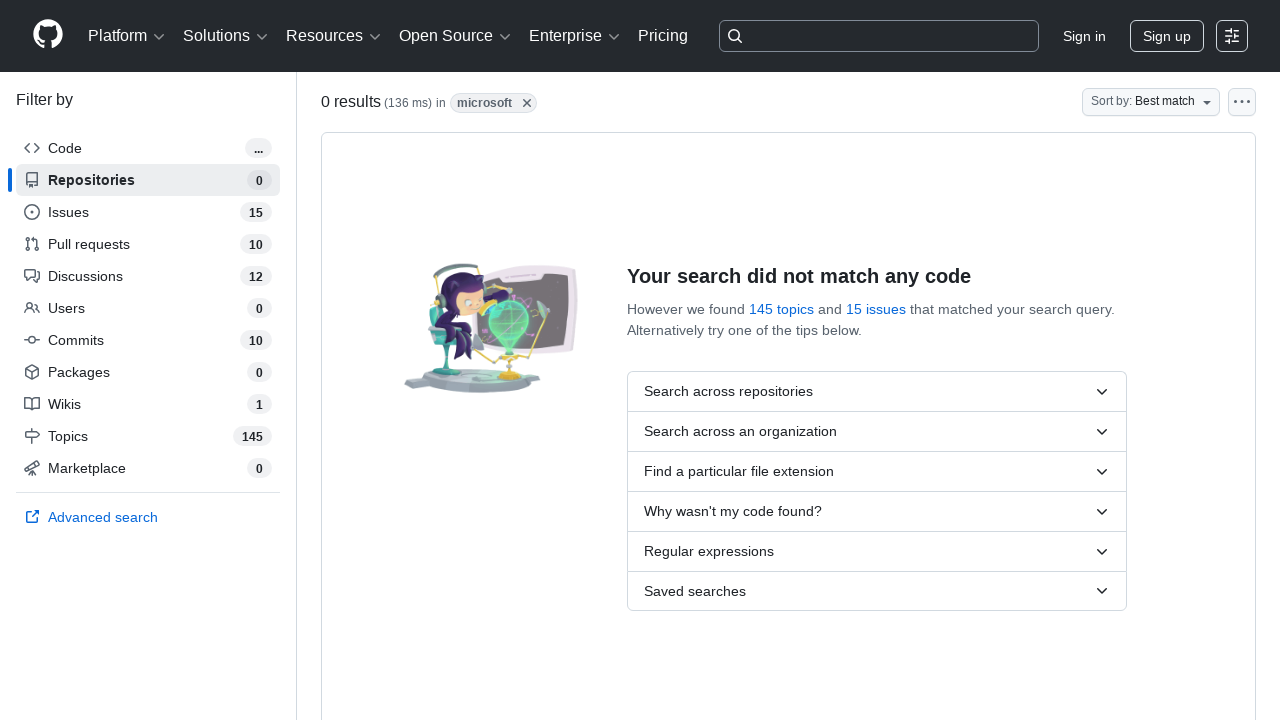